Tests a Telerik dropdown list component by selecting the 4th item from a product dropdown, clicking "Get Details" button, and verifying the order summary displays the selected product information.

Starting URL: https://demos.telerik.com/aspnet-ajax/dropdownlist/examples/overview/defaultcs.aspx

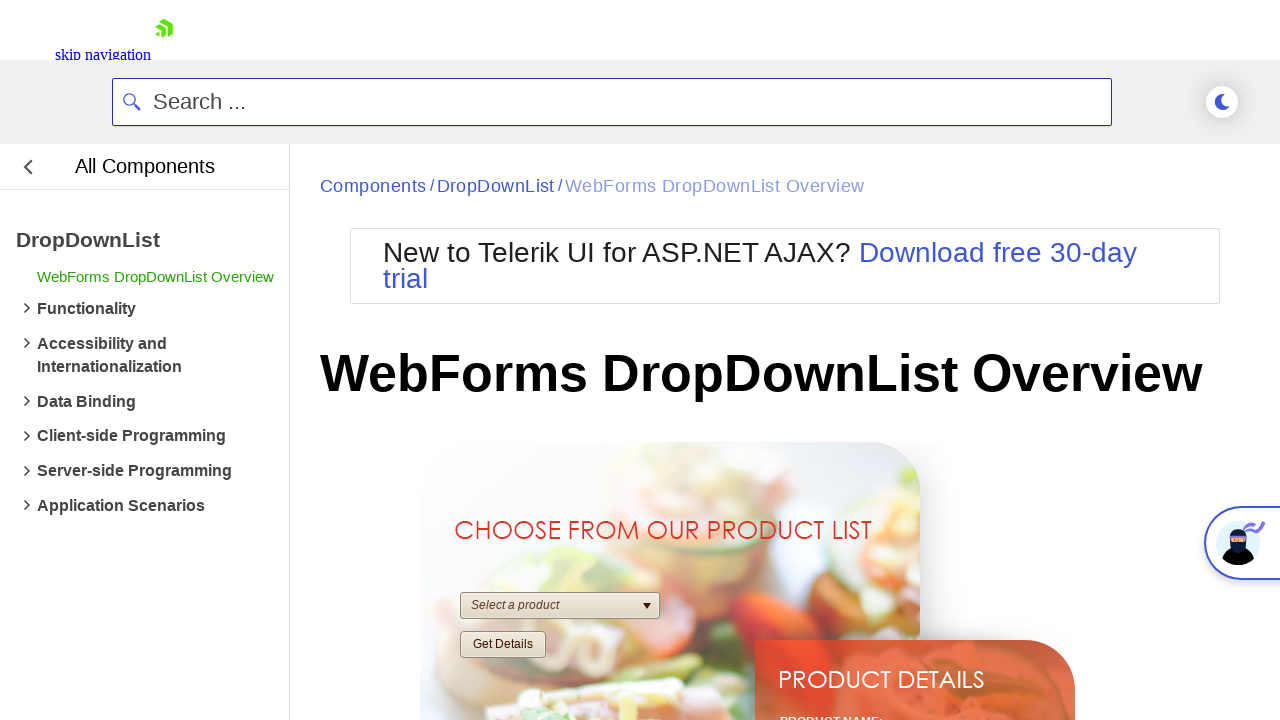

Waited for product dropdown element to be present
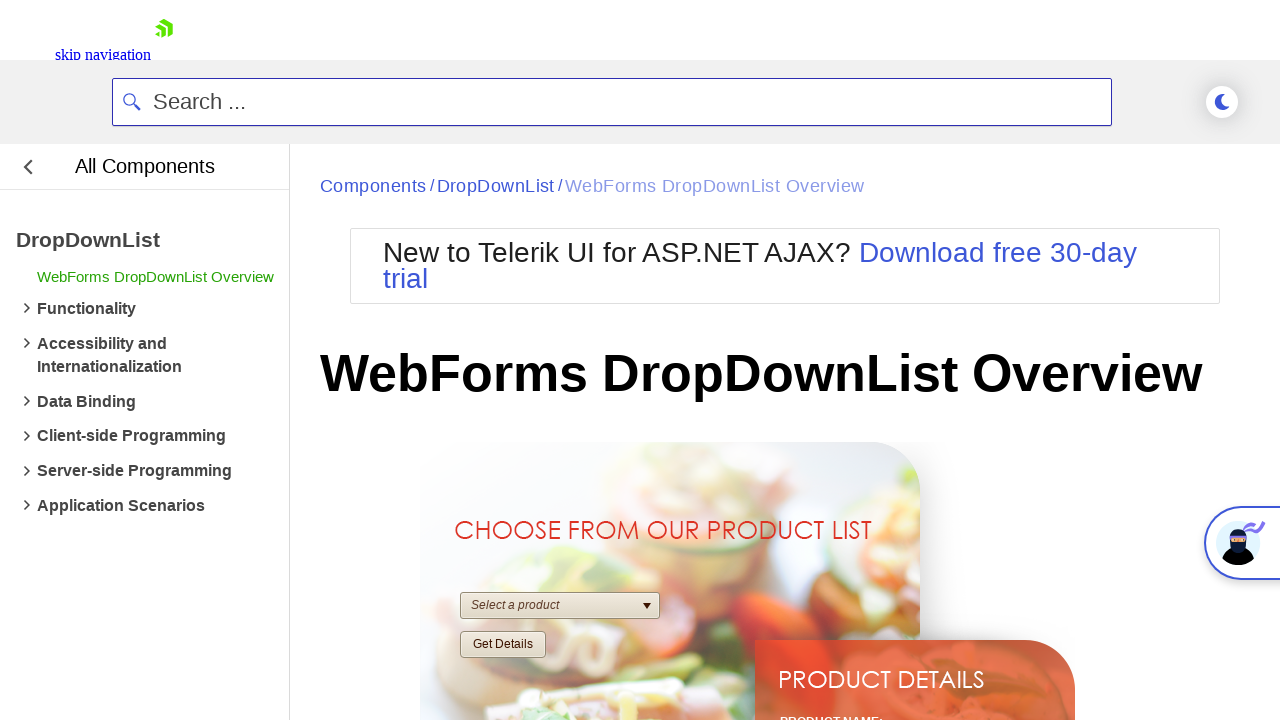

Clicked on product dropdown to open it at (560, 606) on div#ctl00_ContentPlaceholder1_RadDropDownProducts
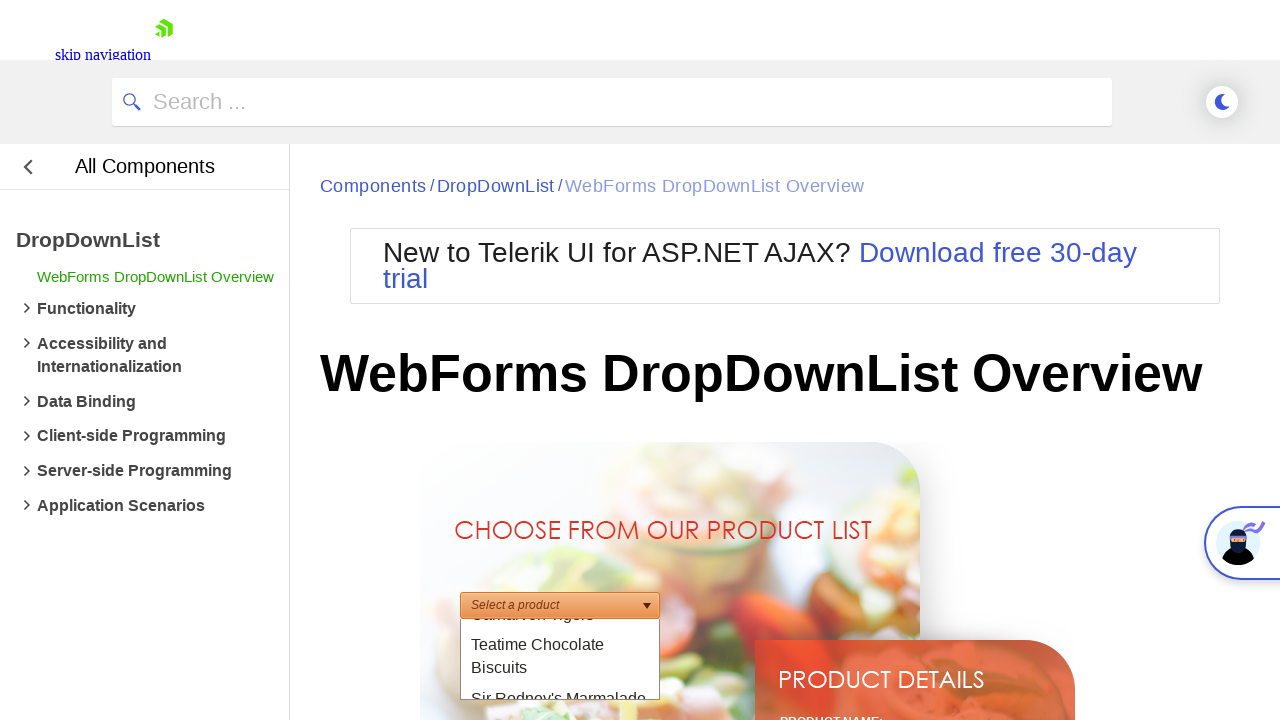

Selected the 4th item from the product dropdown at (560, 670) on div#ctl00_ContentPlaceholder1_RadDropDownProducts_DropDown > div > ul > li:nth-c
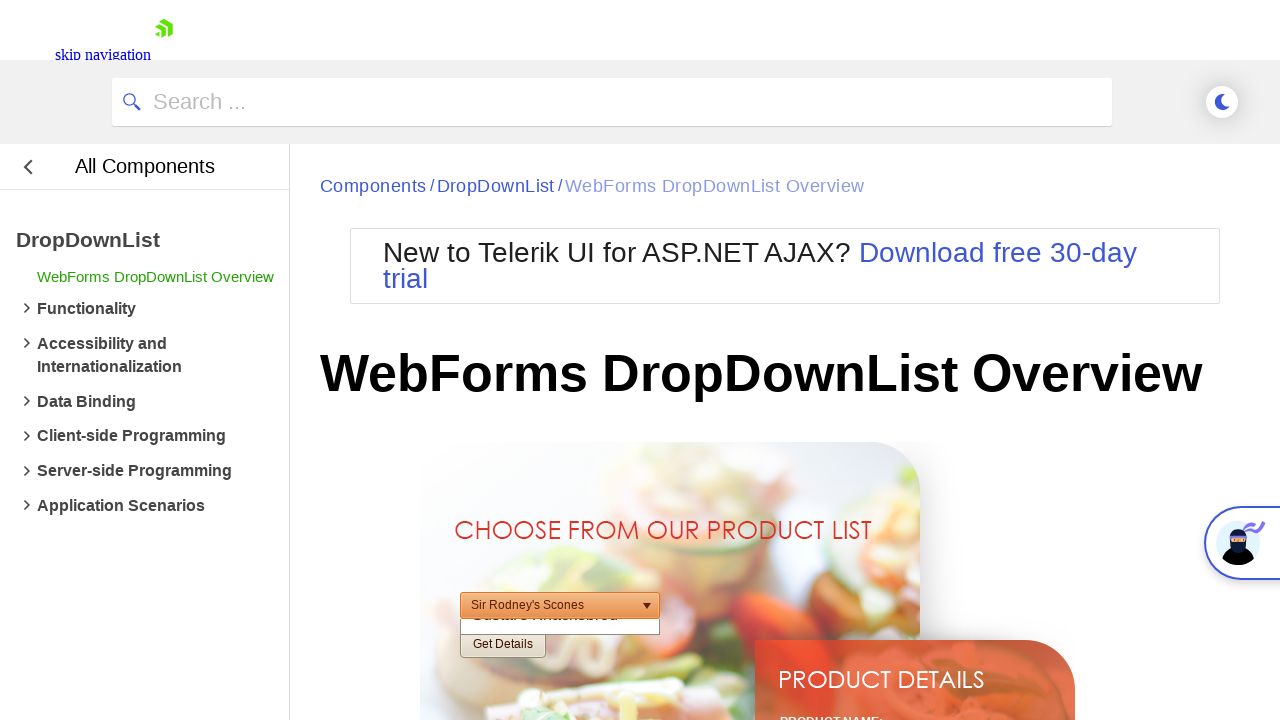

Clicked the 'Get Details' button at (503, 645) on #ctl00_ContentPlaceholder1_GetDetails
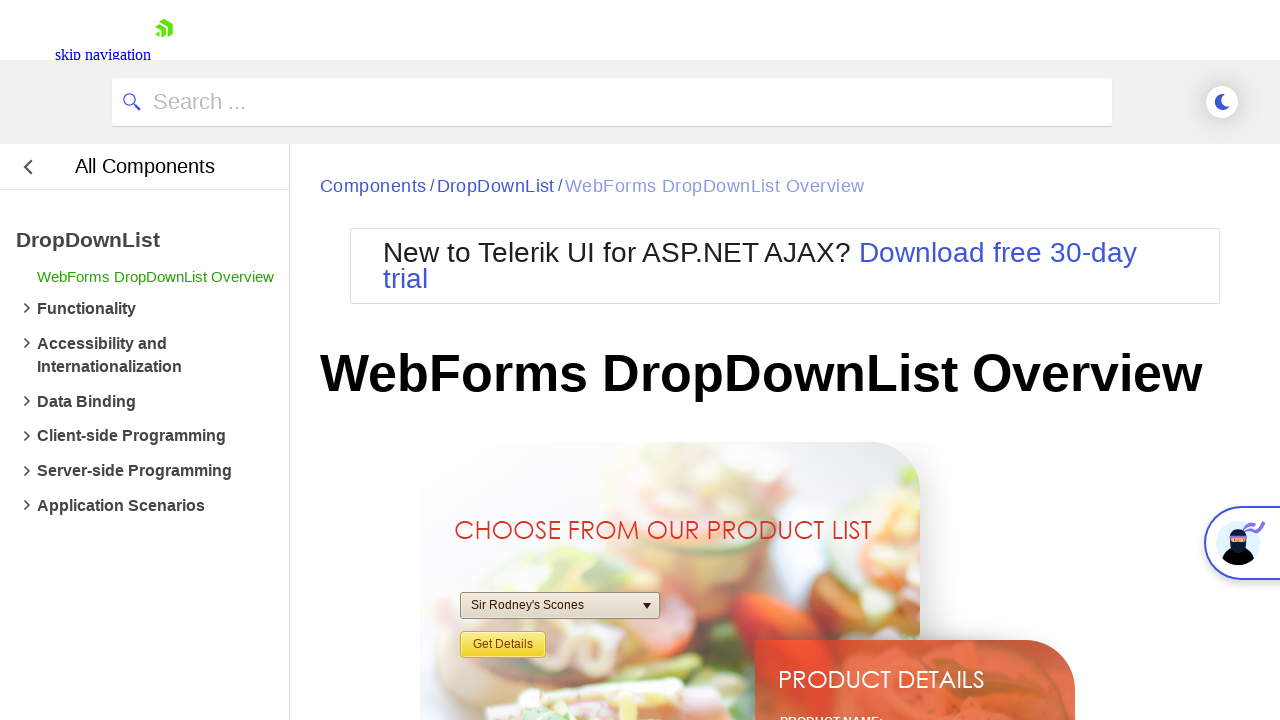

Waited for order summary text to appear
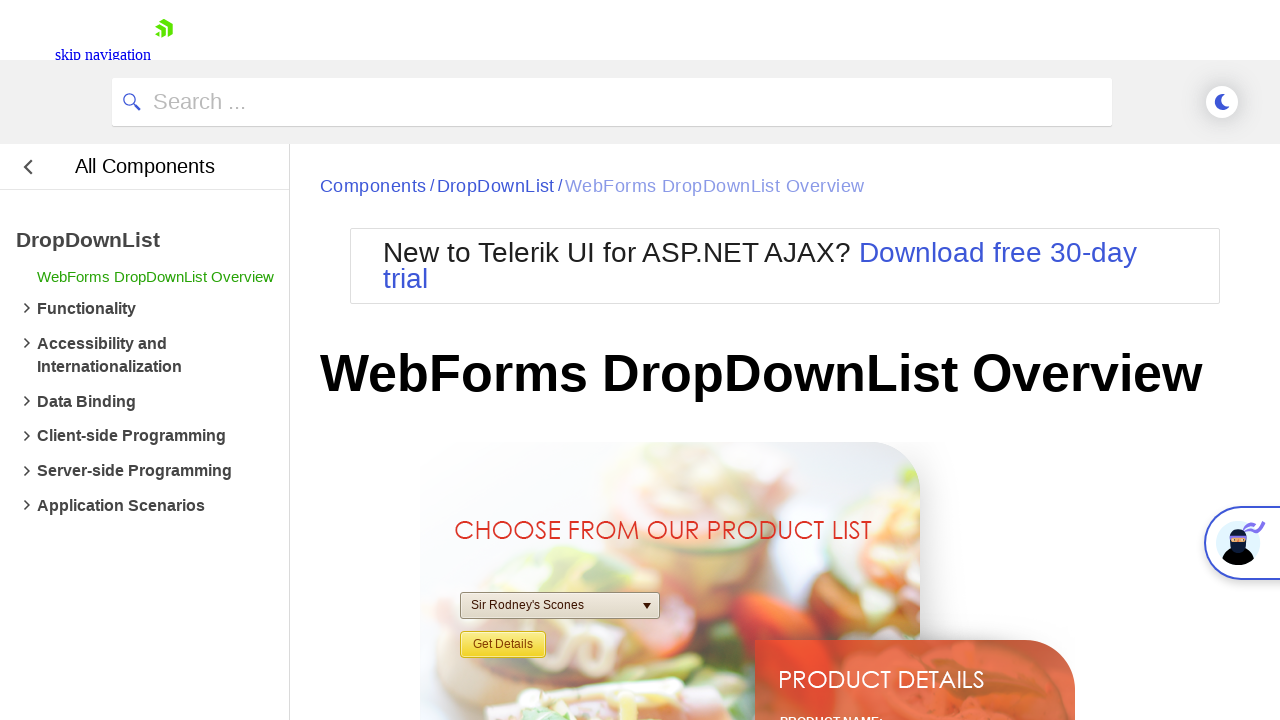

Verified order summary element is ready and contains selected product information
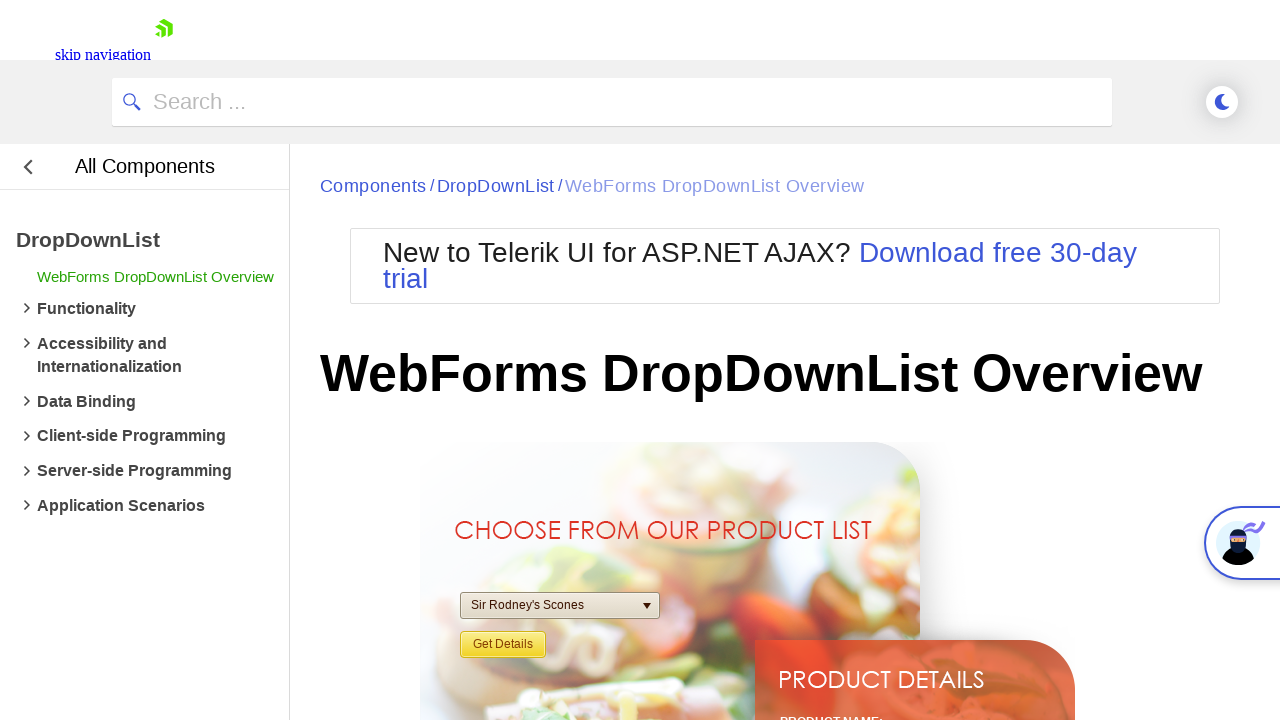

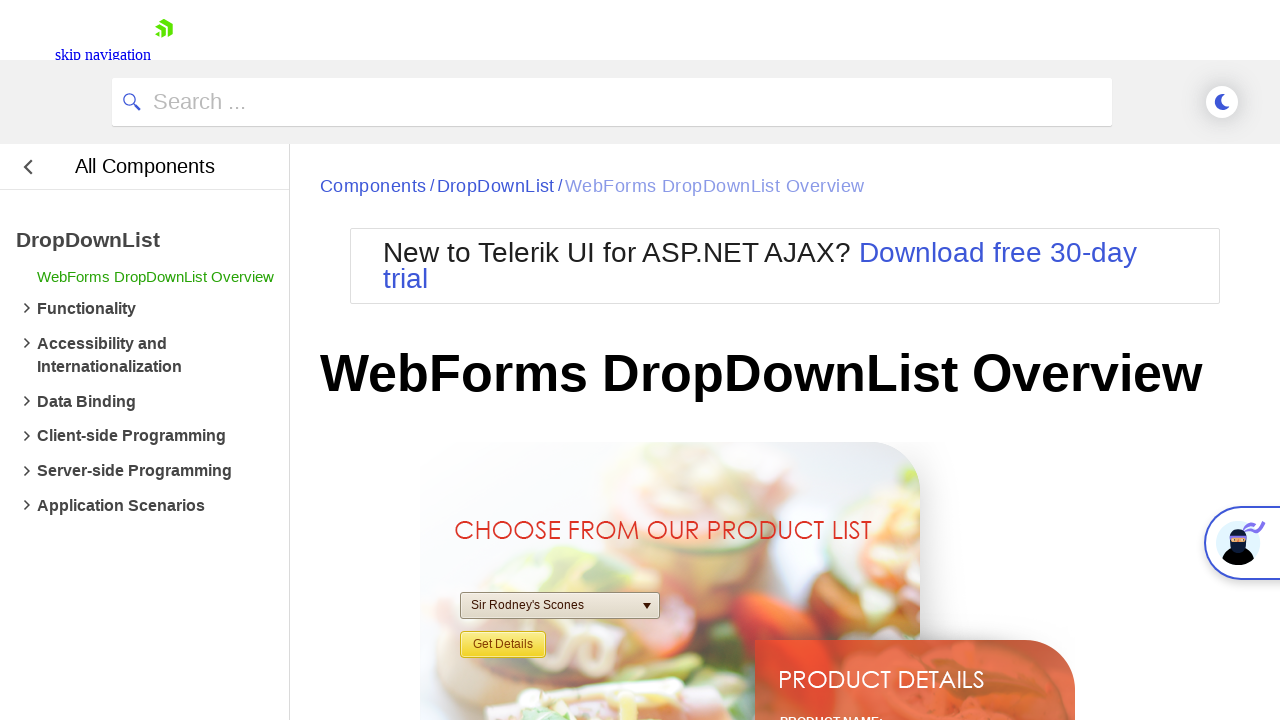